Tests handling a prompt alert by entering text into the prompt dialog and accepting it

Starting URL: https://demoqa.com/alerts

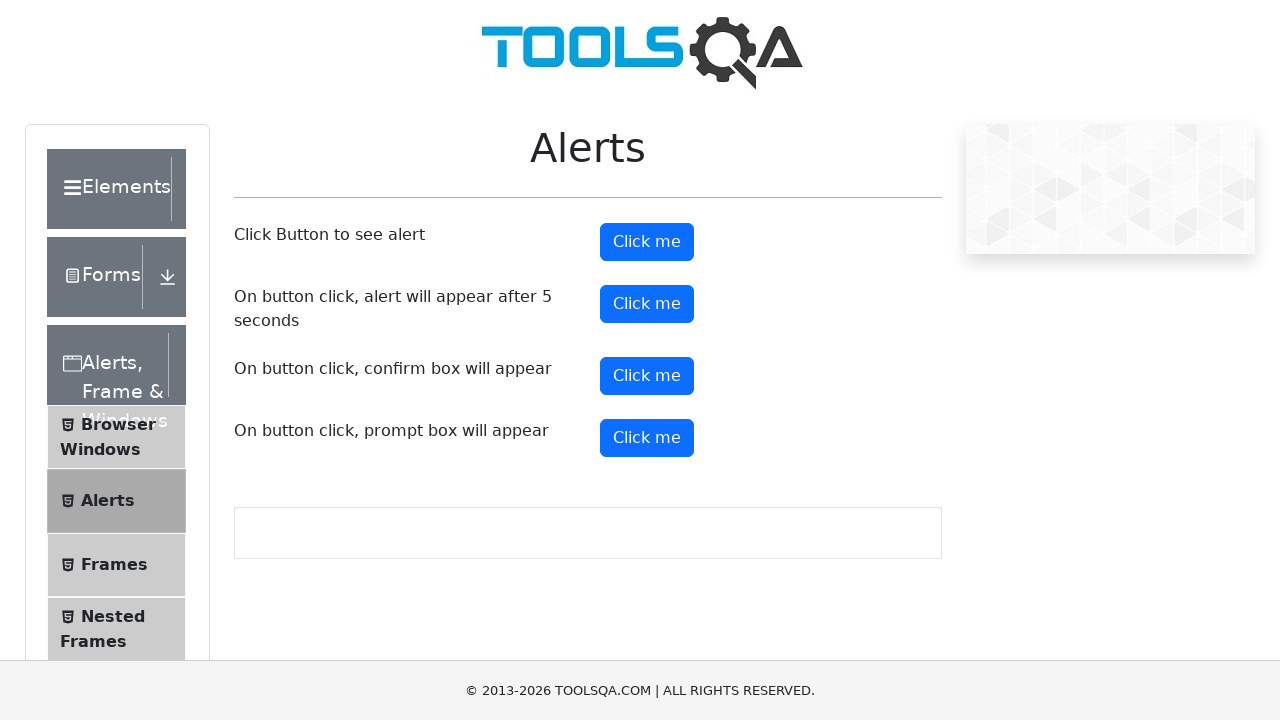

Set up dialog handler to accept prompt with 'Emily'
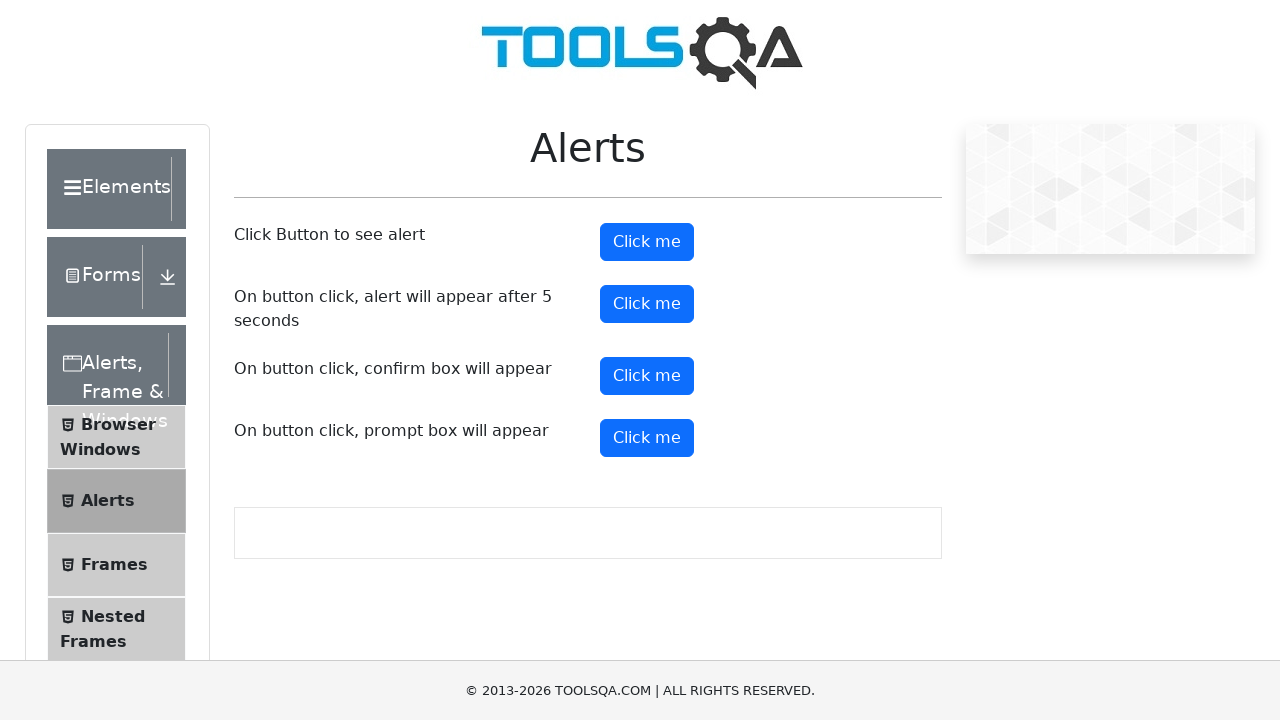

Clicked prompt button to trigger alert dialog at (647, 438) on #promtButton
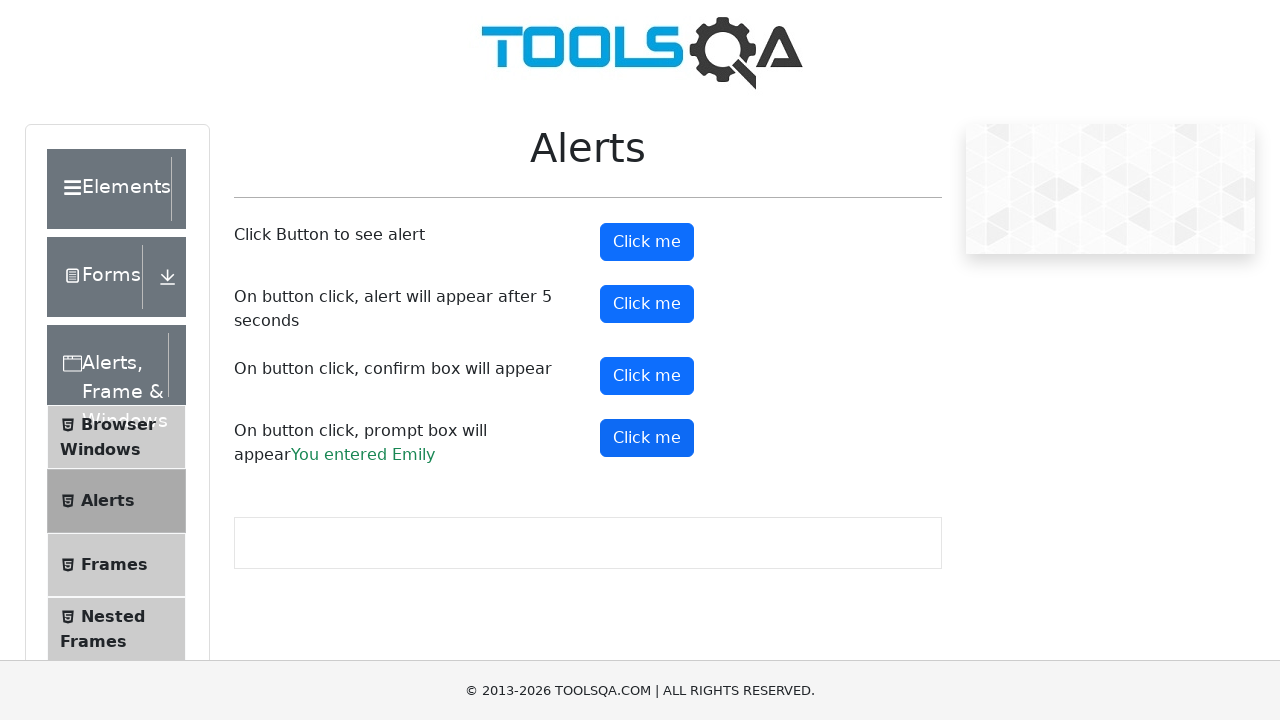

Prompt result element appeared
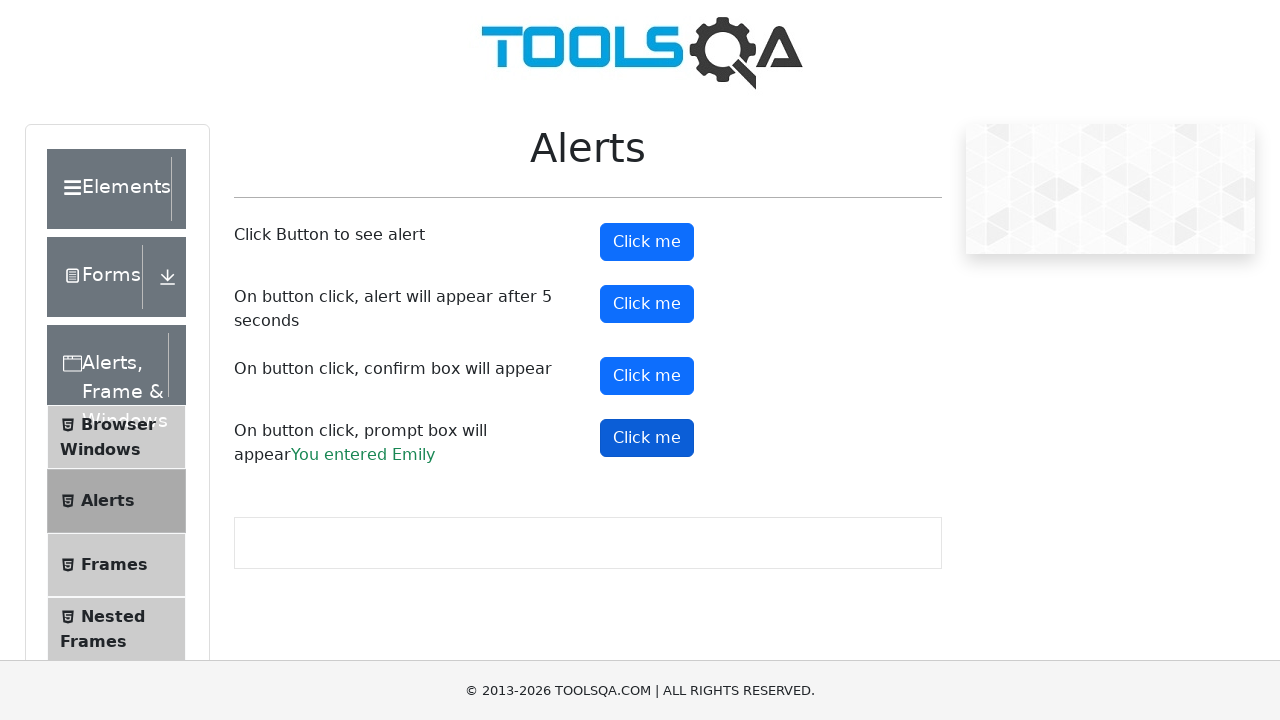

Retrieved prompt result text content
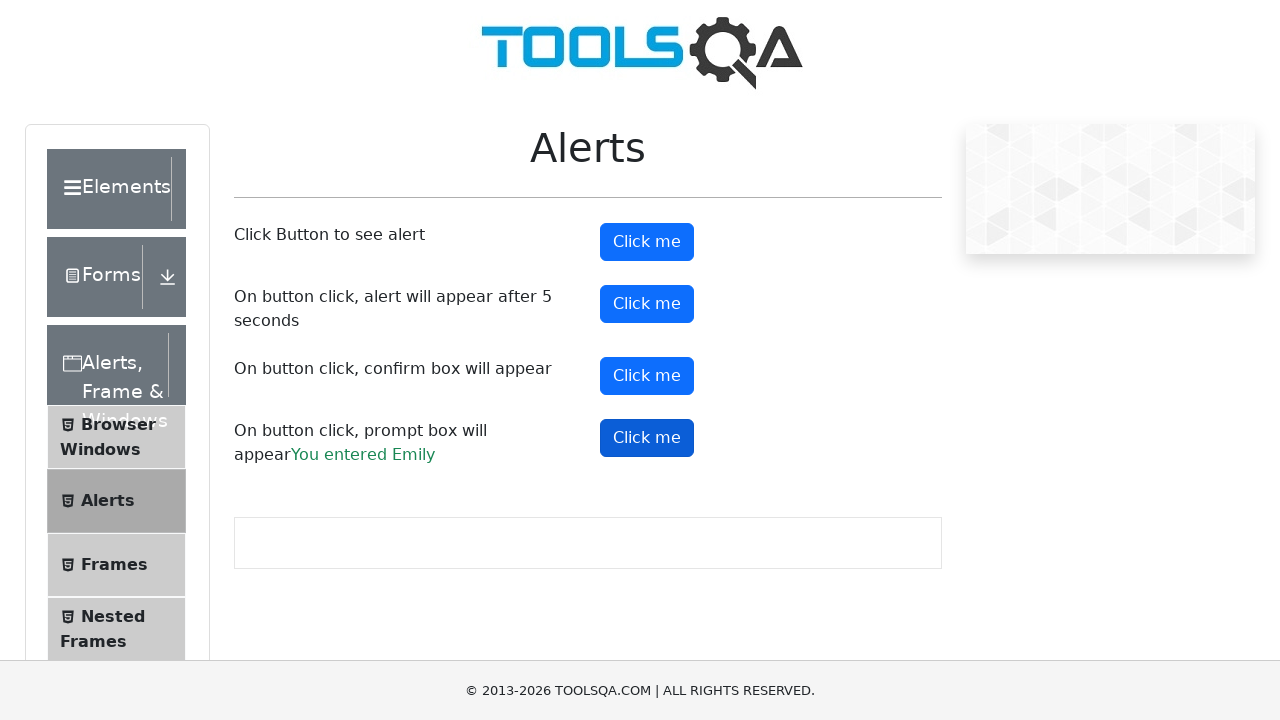

Verified prompt result text equals 'You entered Emily'
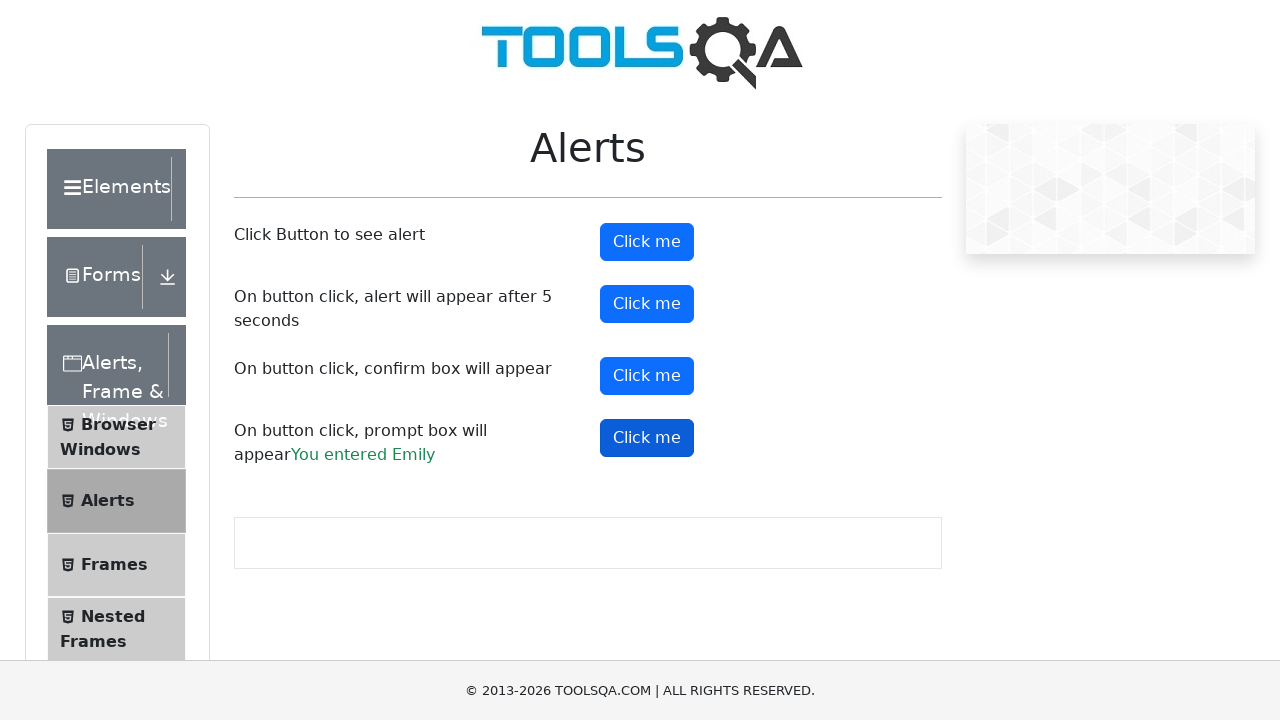

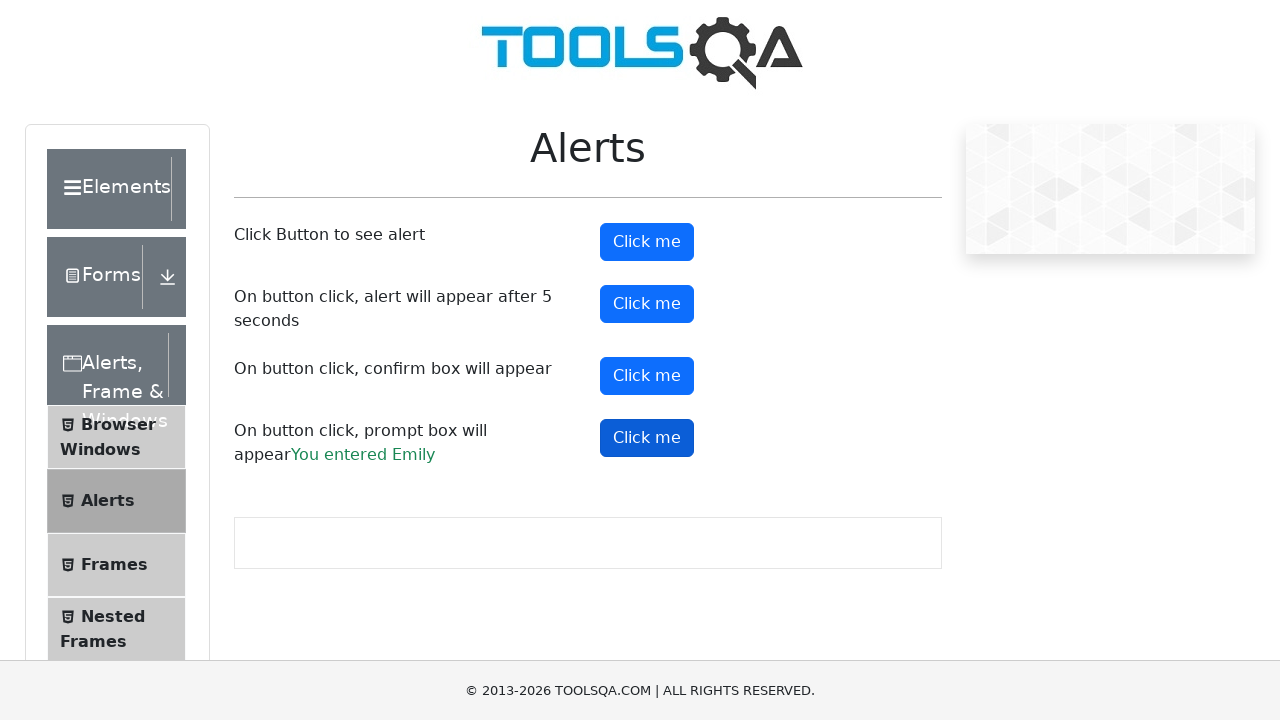